Tests browser navigation functionality by navigating to a website, then using back, forward, and refresh browser controls.

Starting URL: https://www.grotechminds.com

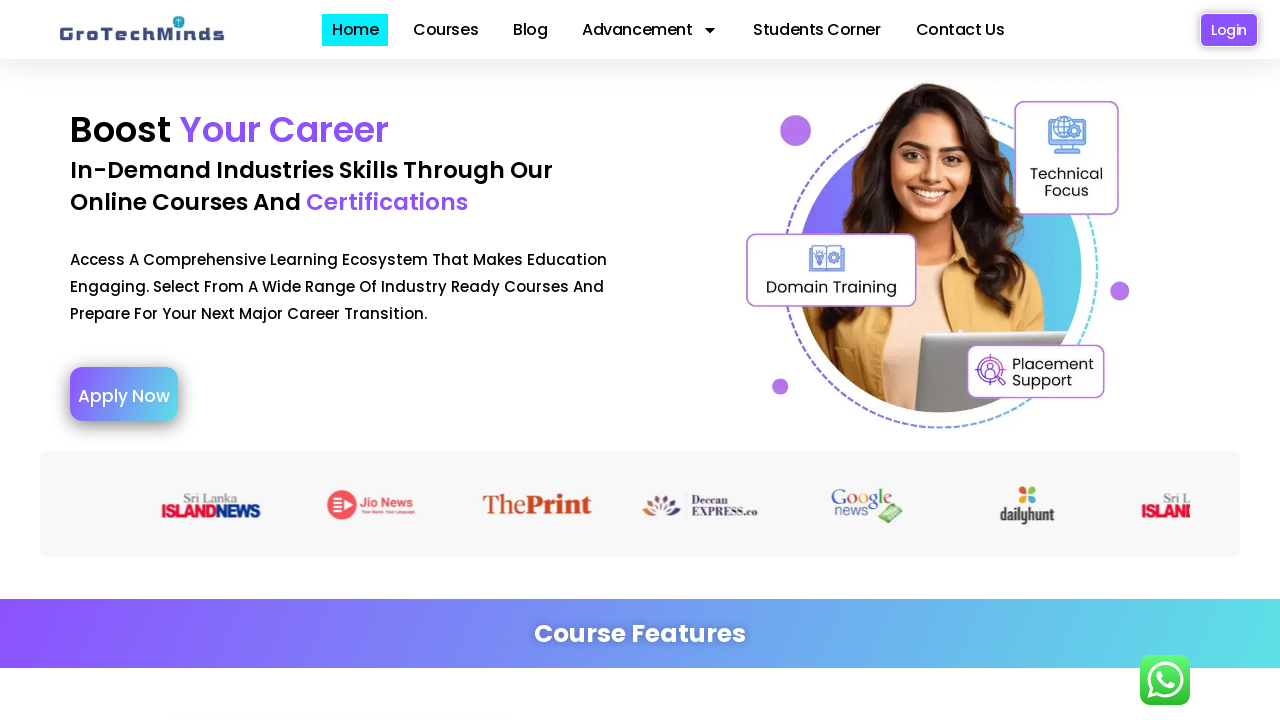

Set viewport size to 1920x1080
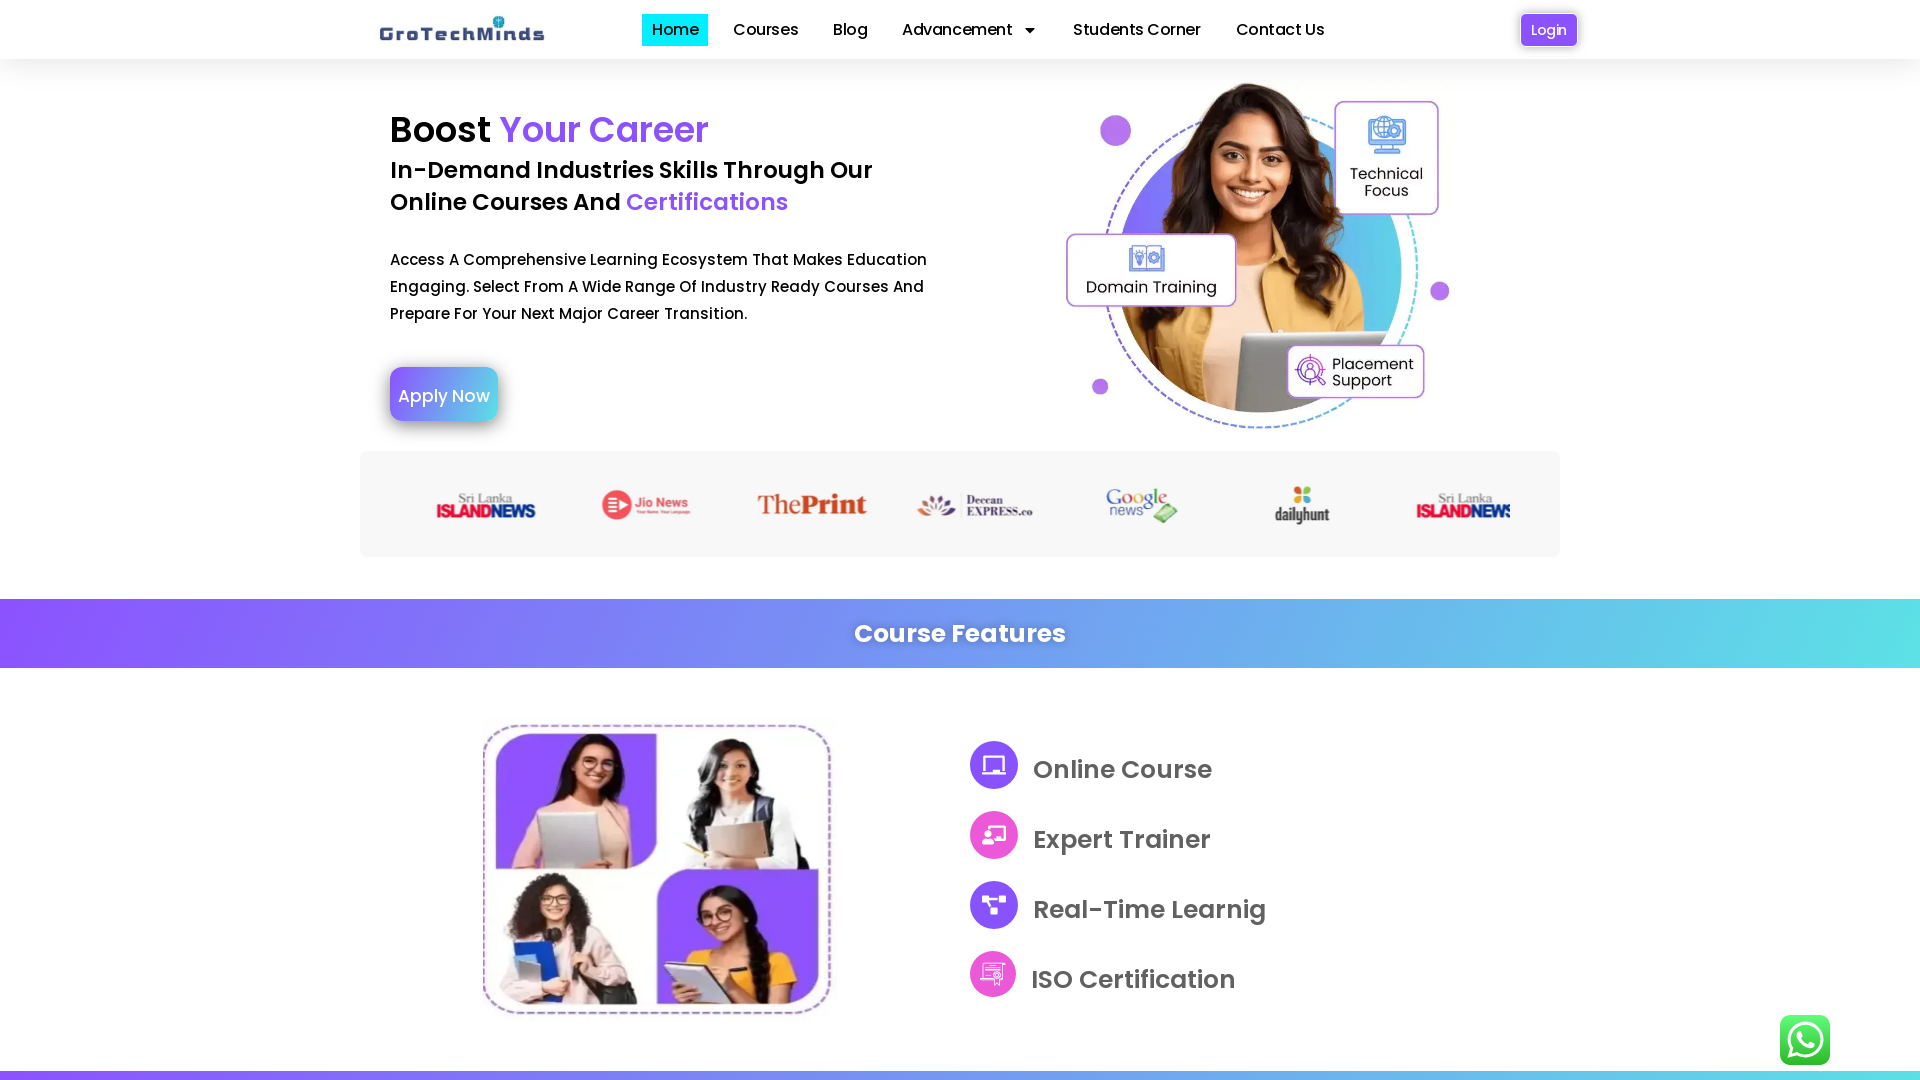

Navigated back using browser back button
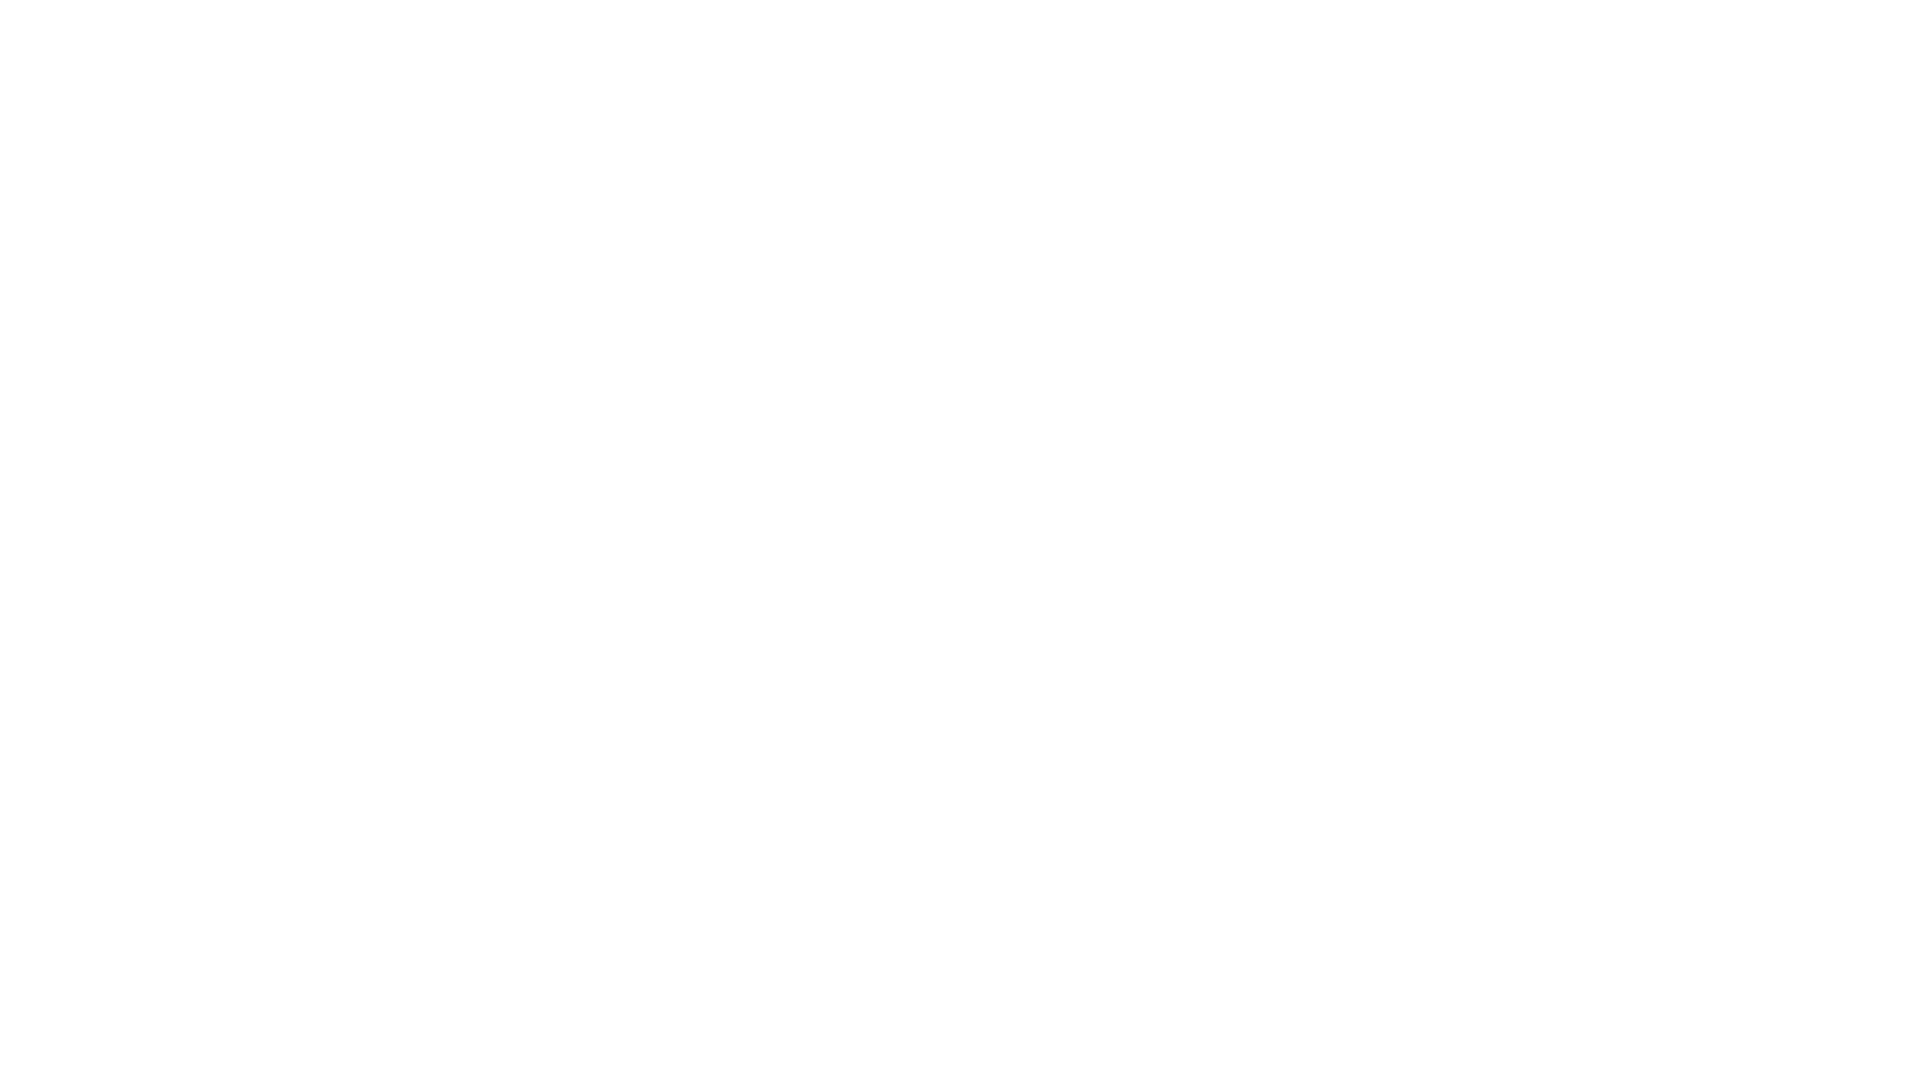

Navigated forward using browser forward button
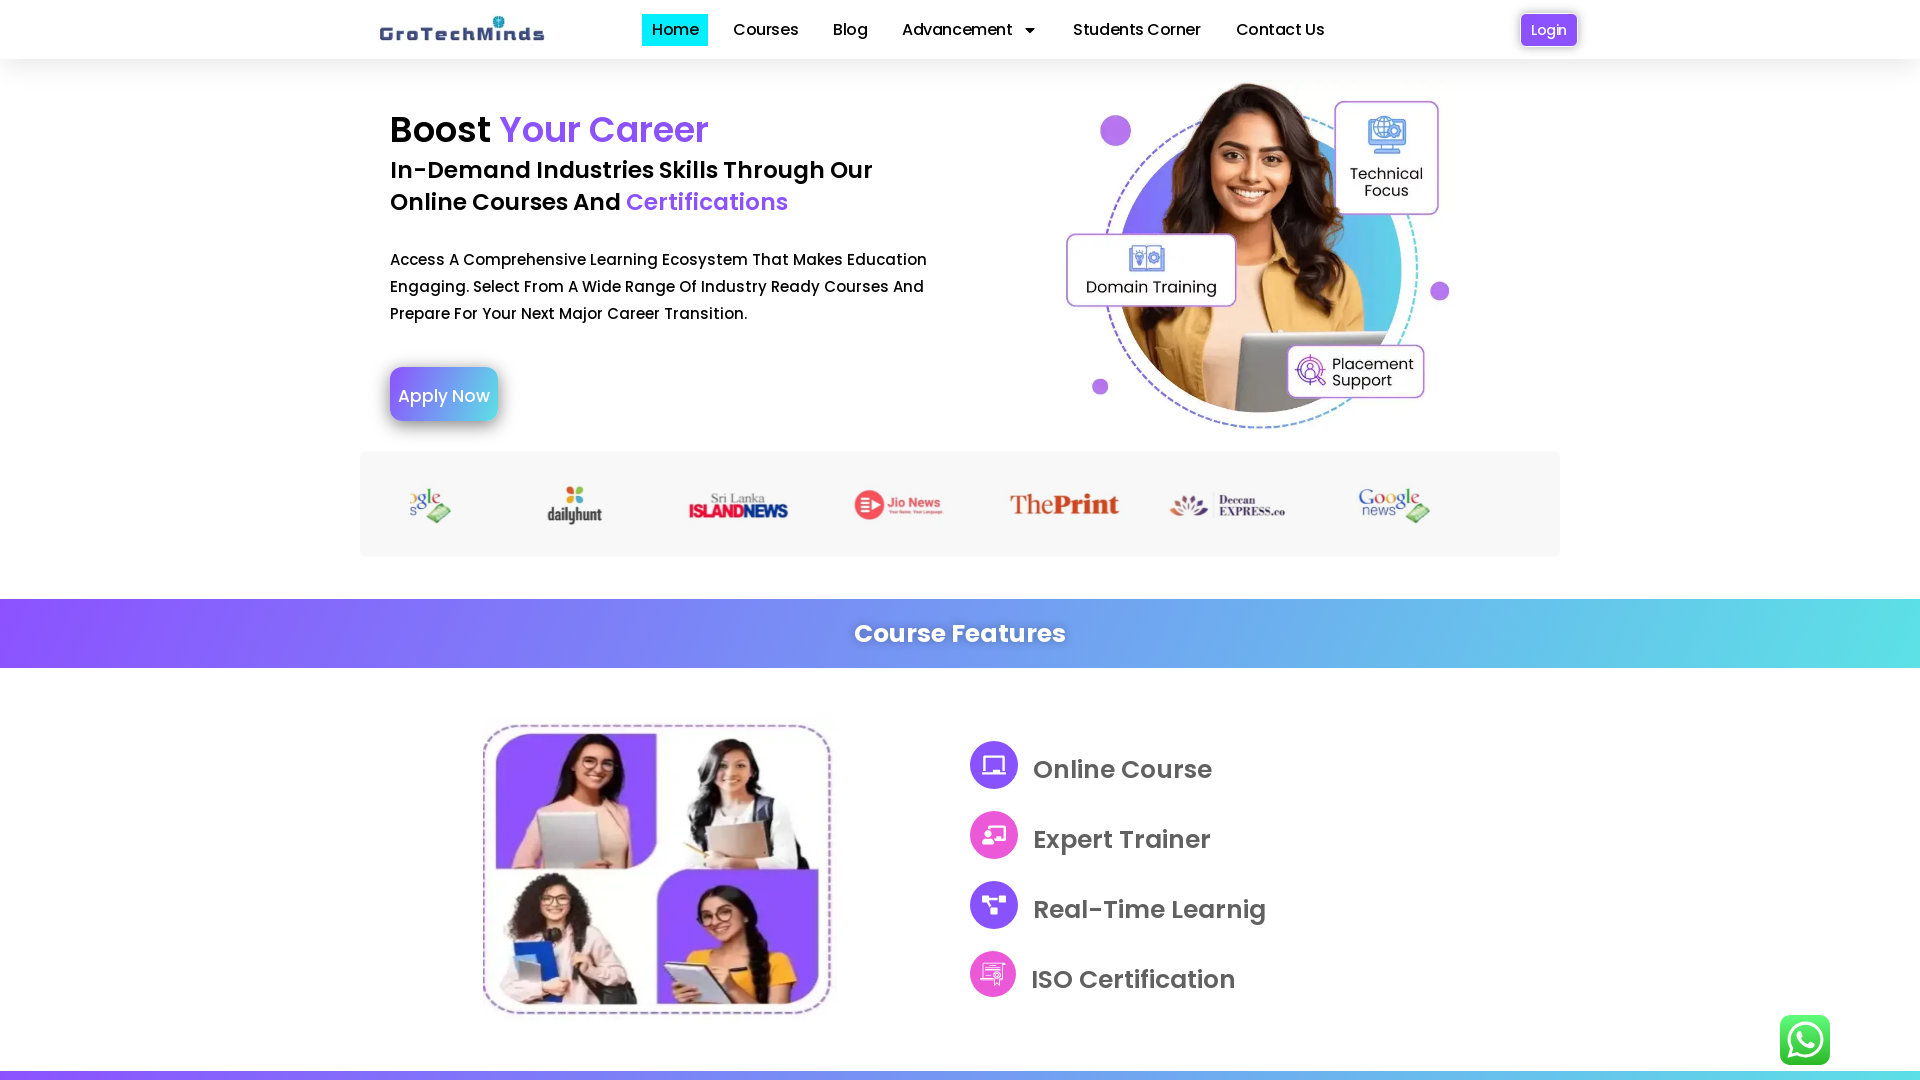

Refreshed the page
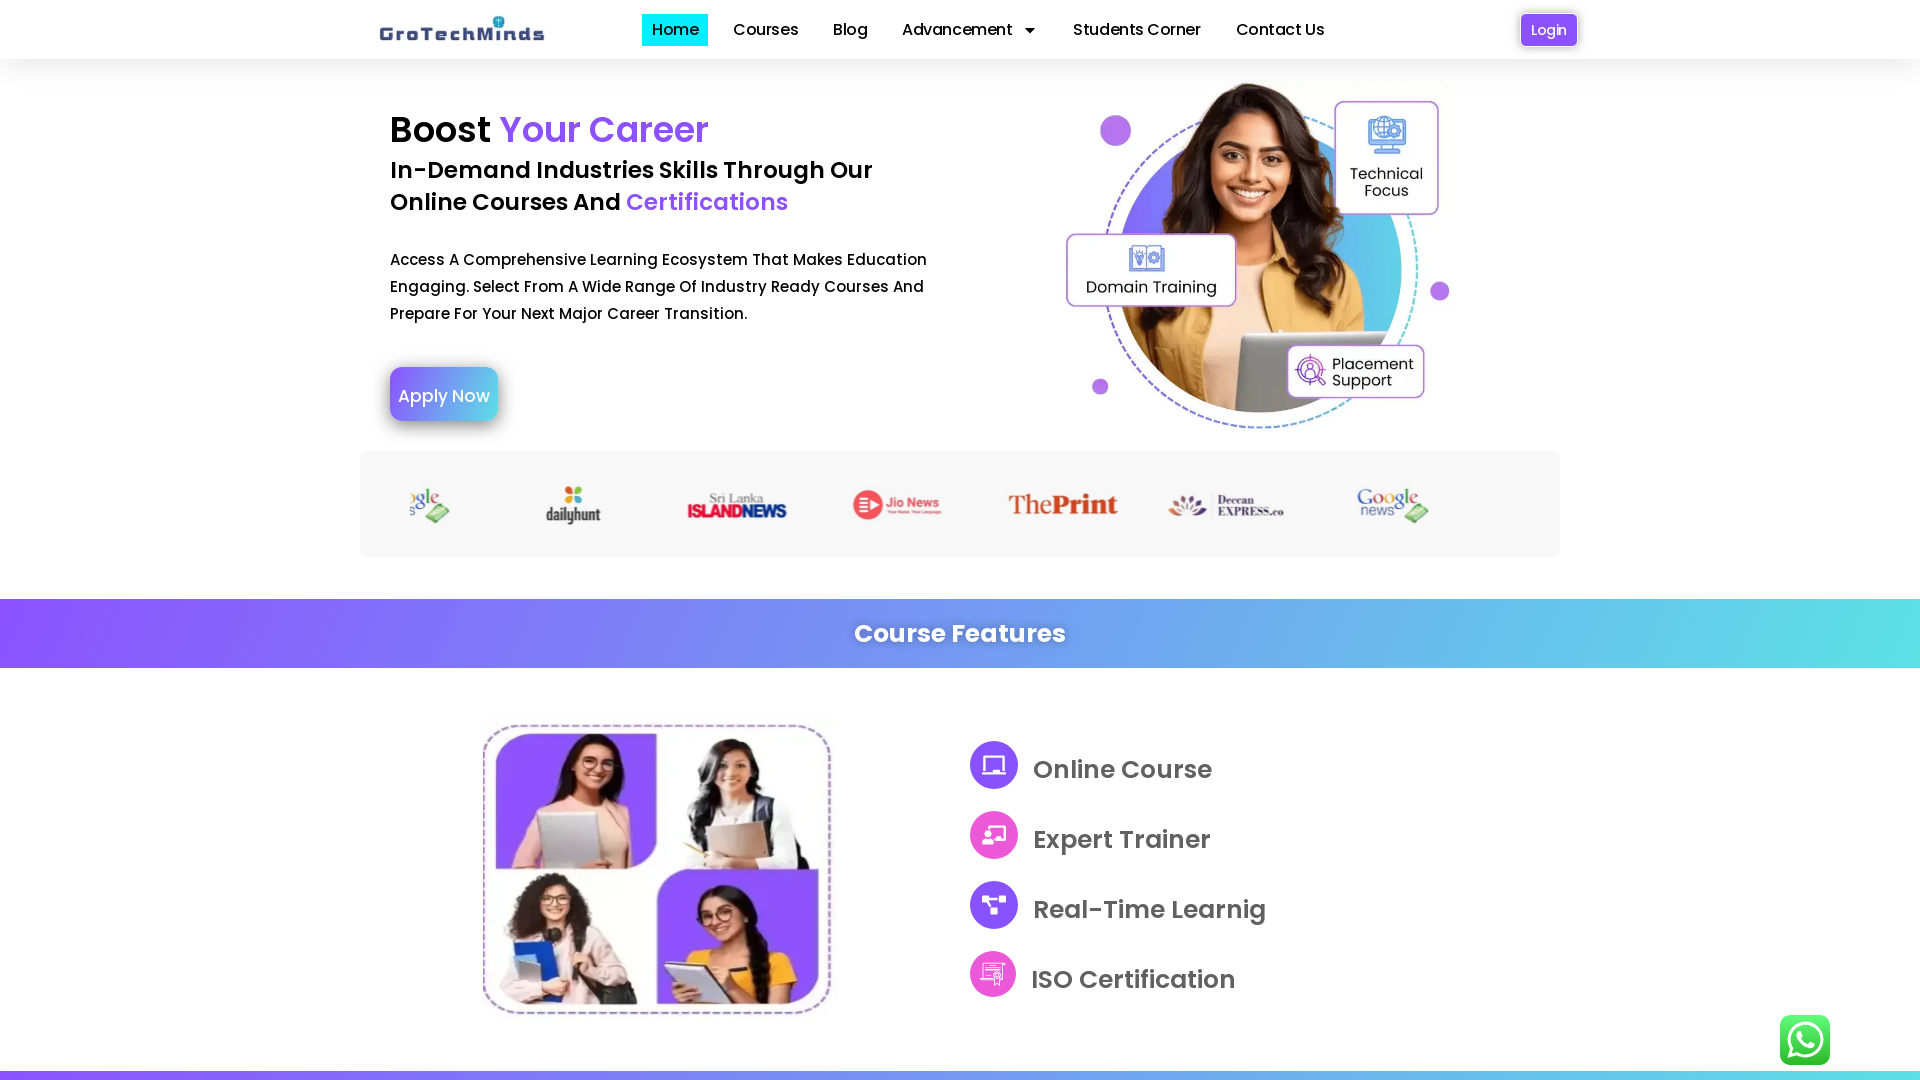

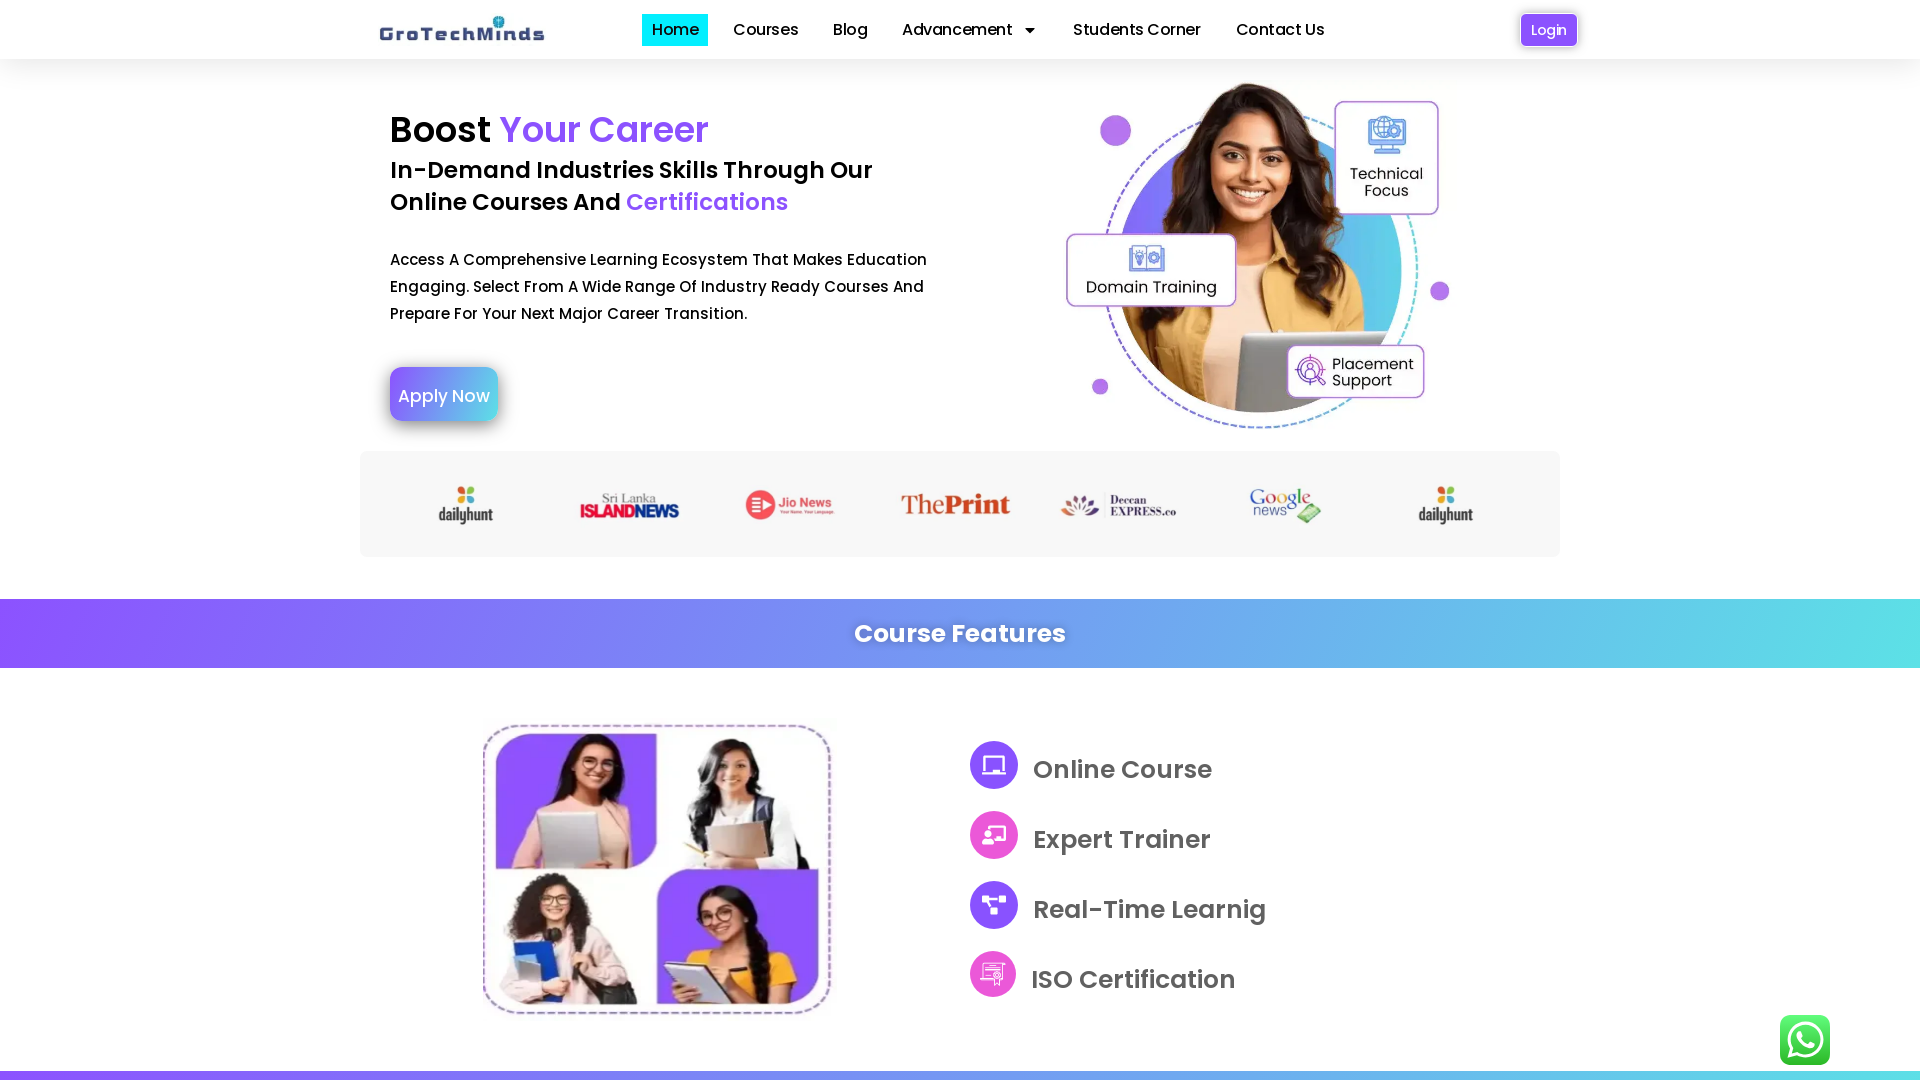